Navigates to Mars NASA news site and waits for news content to load, verifying the news list is displayed

Starting URL: https://data-class-mars.s3.amazonaws.com/Mars/index.html

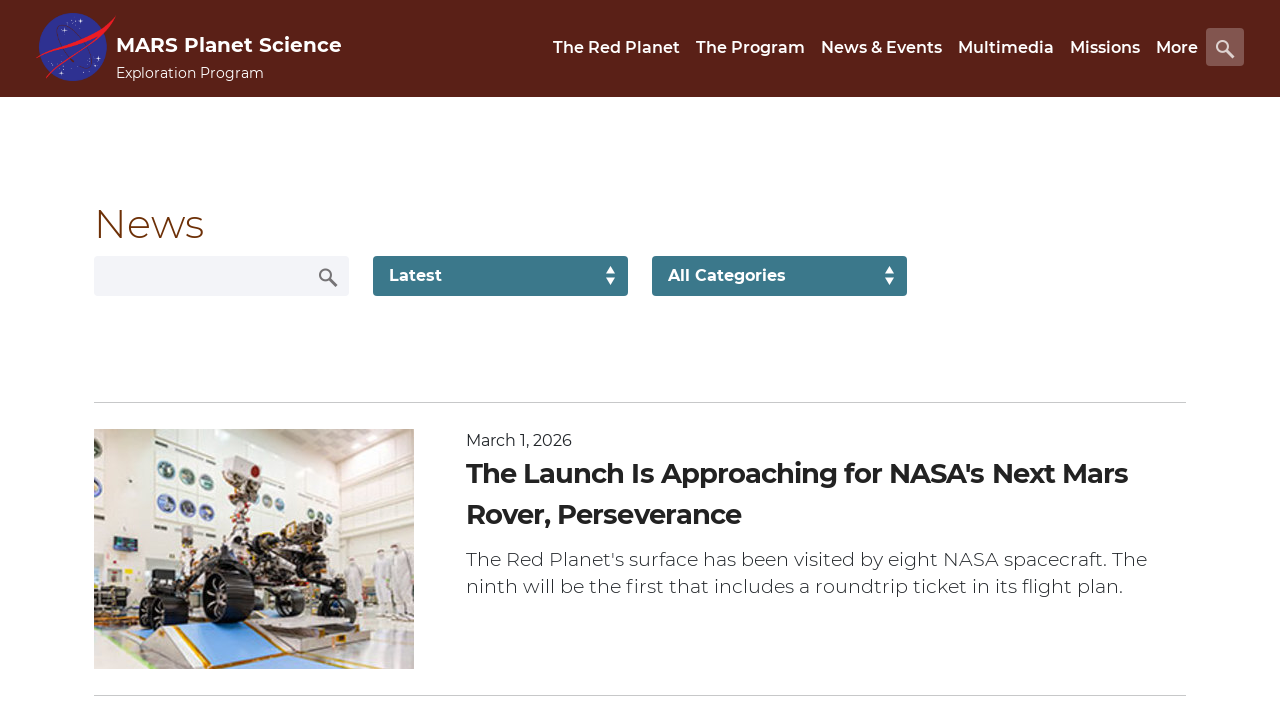

Navigated to Mars NASA news site
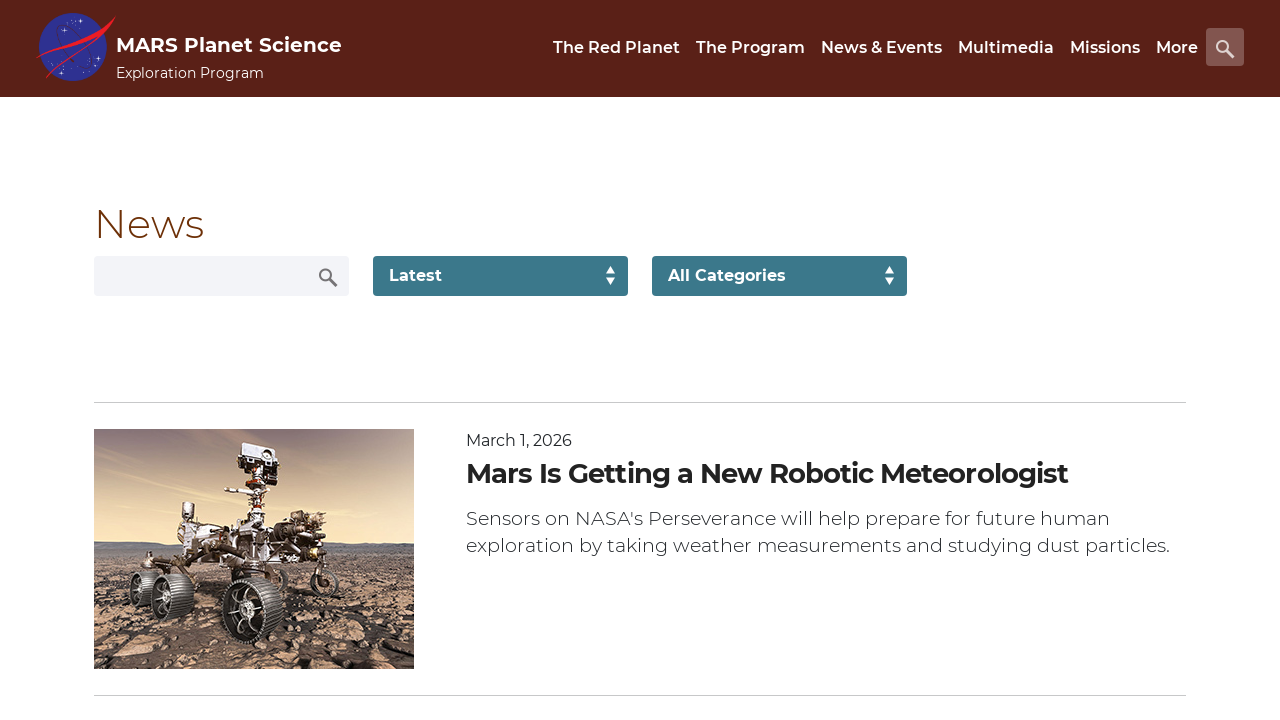

News list content loaded successfully
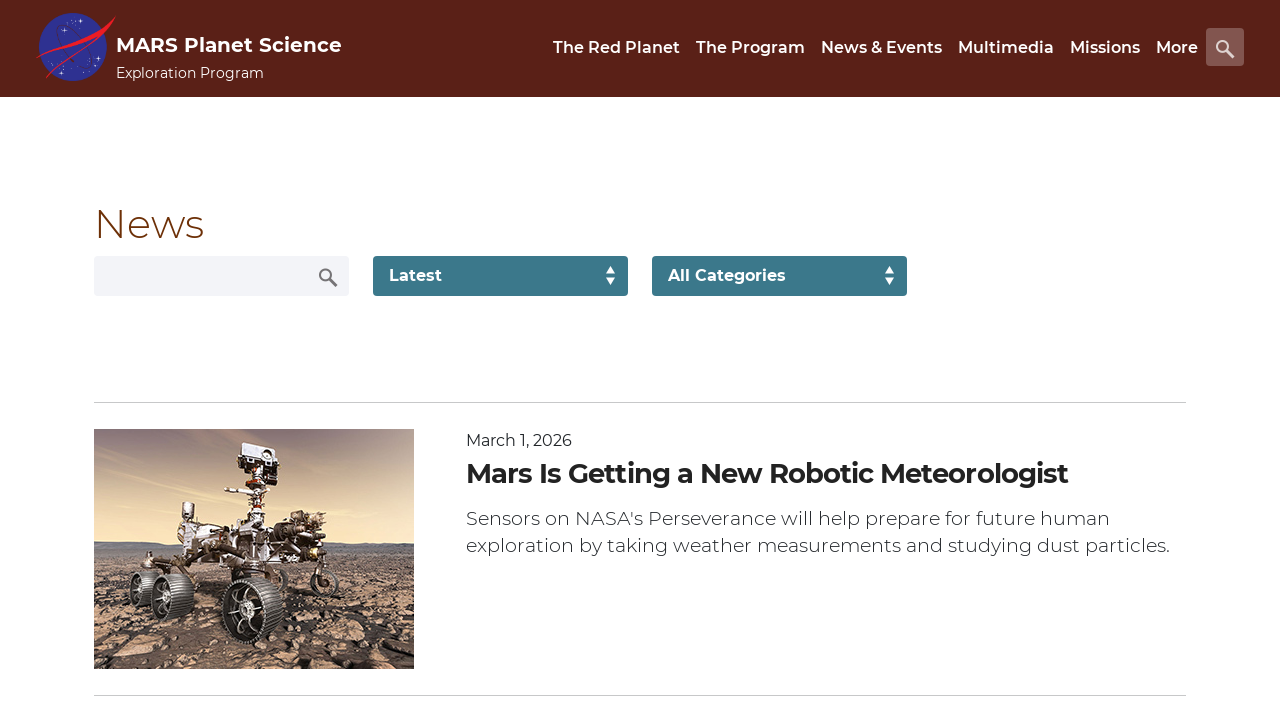

News title element is present
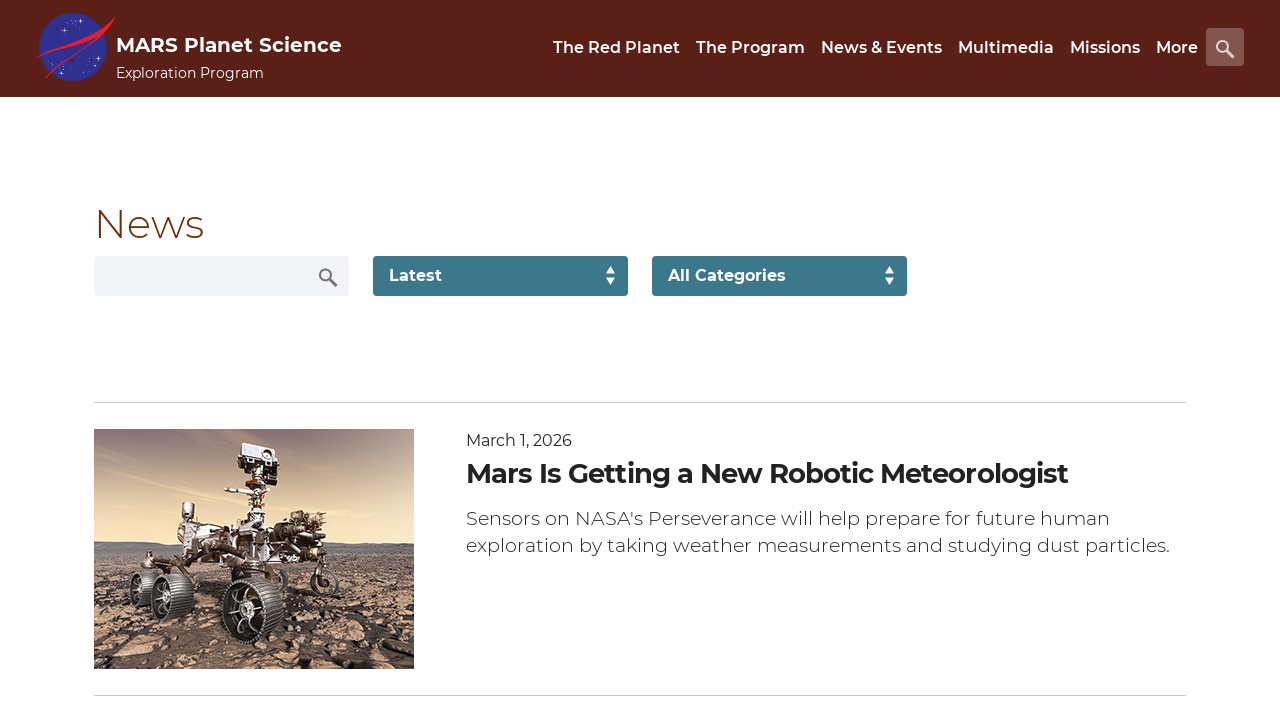

Article teaser body element is present
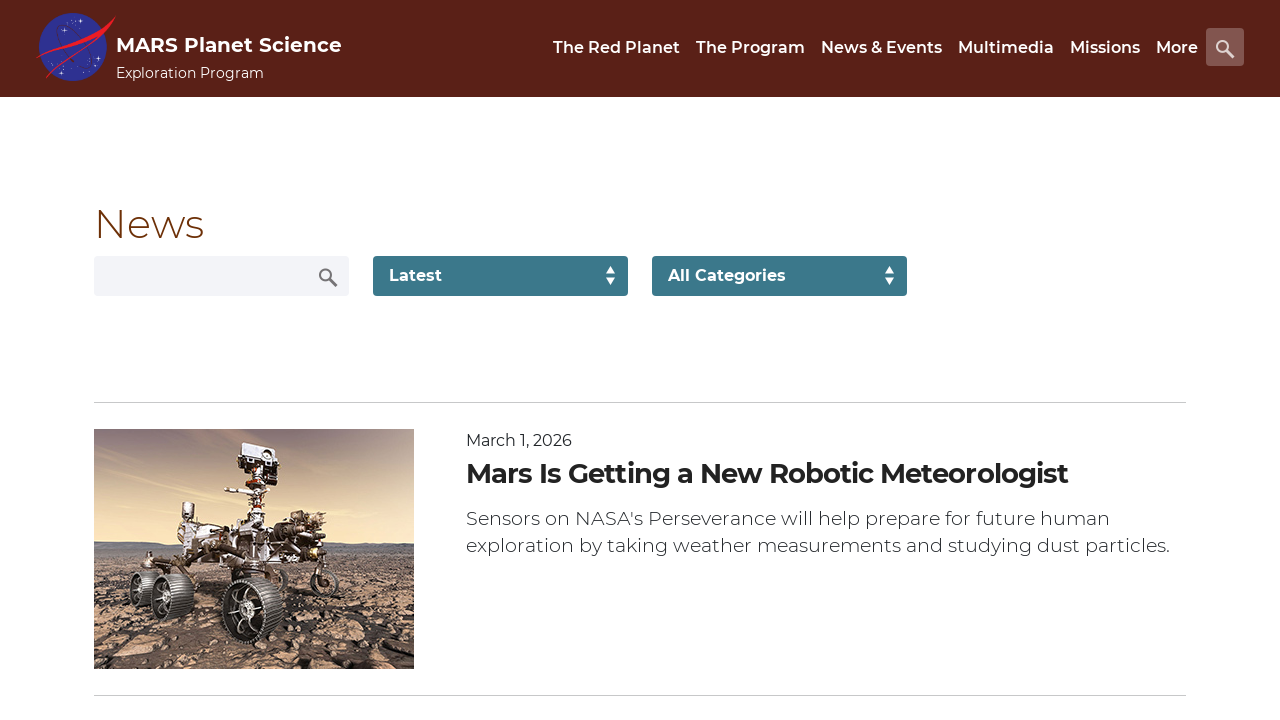

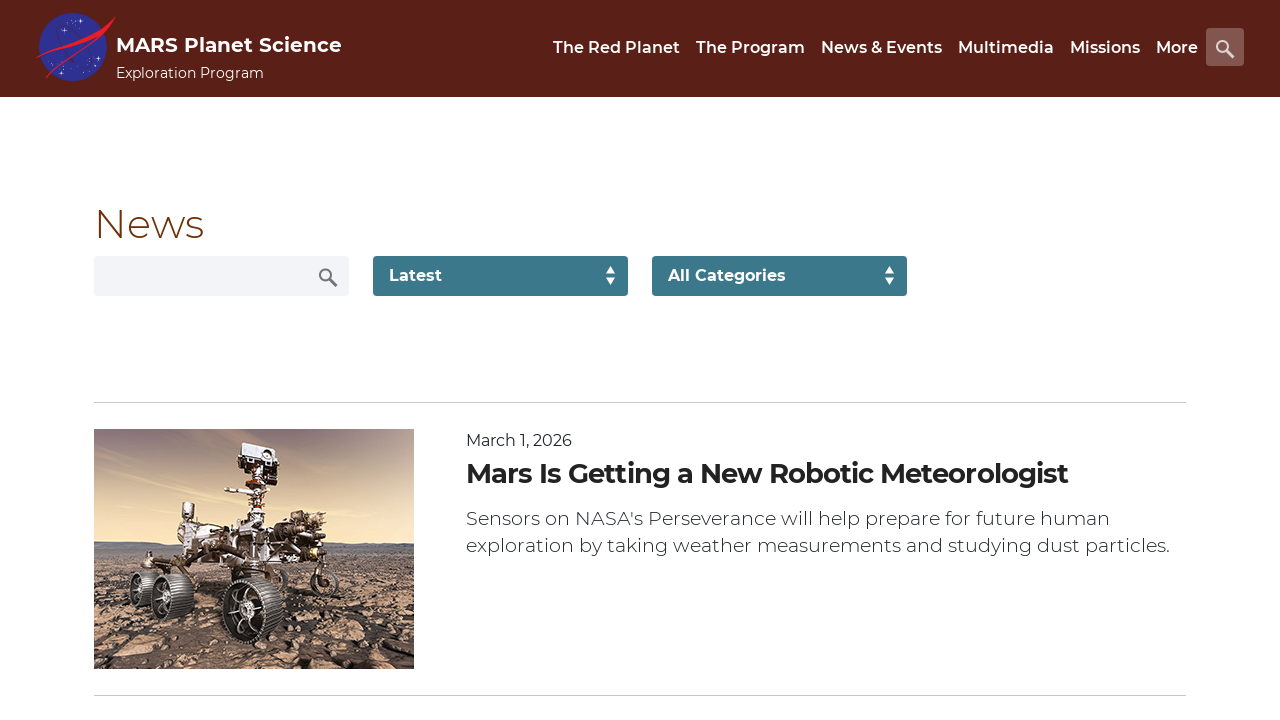